Tests browser navigation by clicking a "More" link, going back, then using browser forward button to navigate forward again

Starting URL: https://kristinek.github.io/site/examples/po

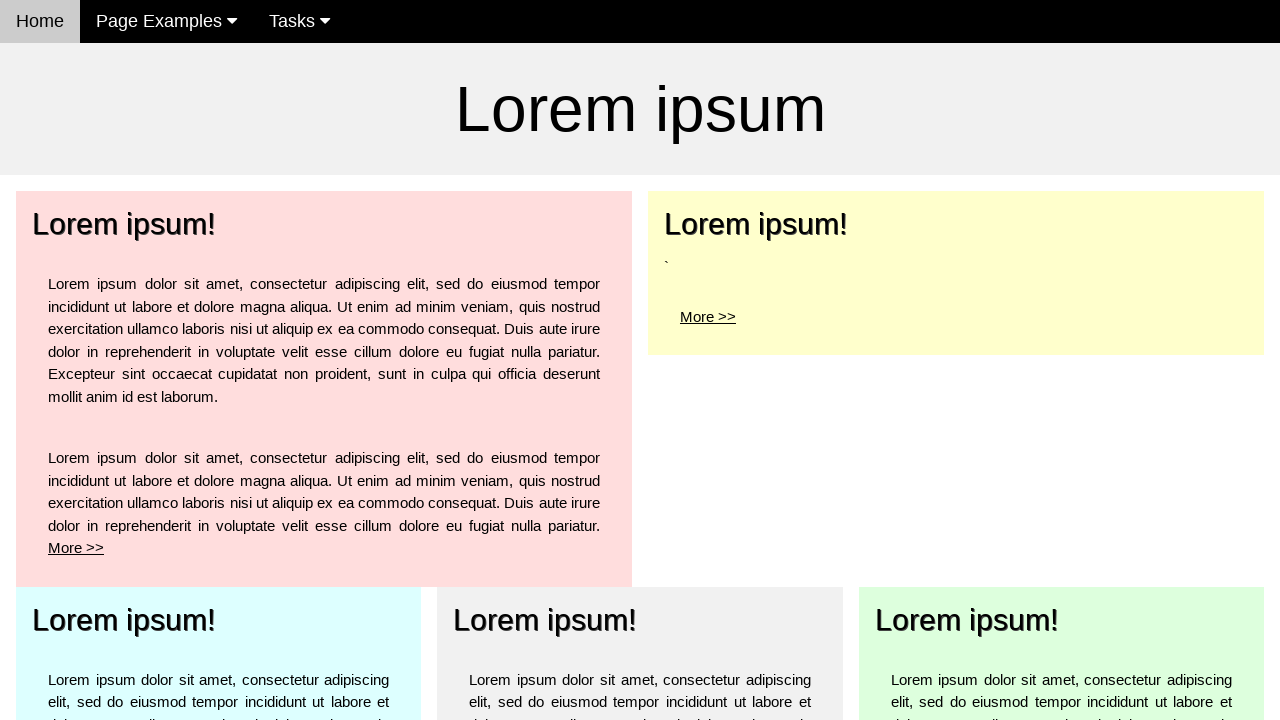

Clicked 'More' link for top left element at (76, 548) on a:has-text('More')
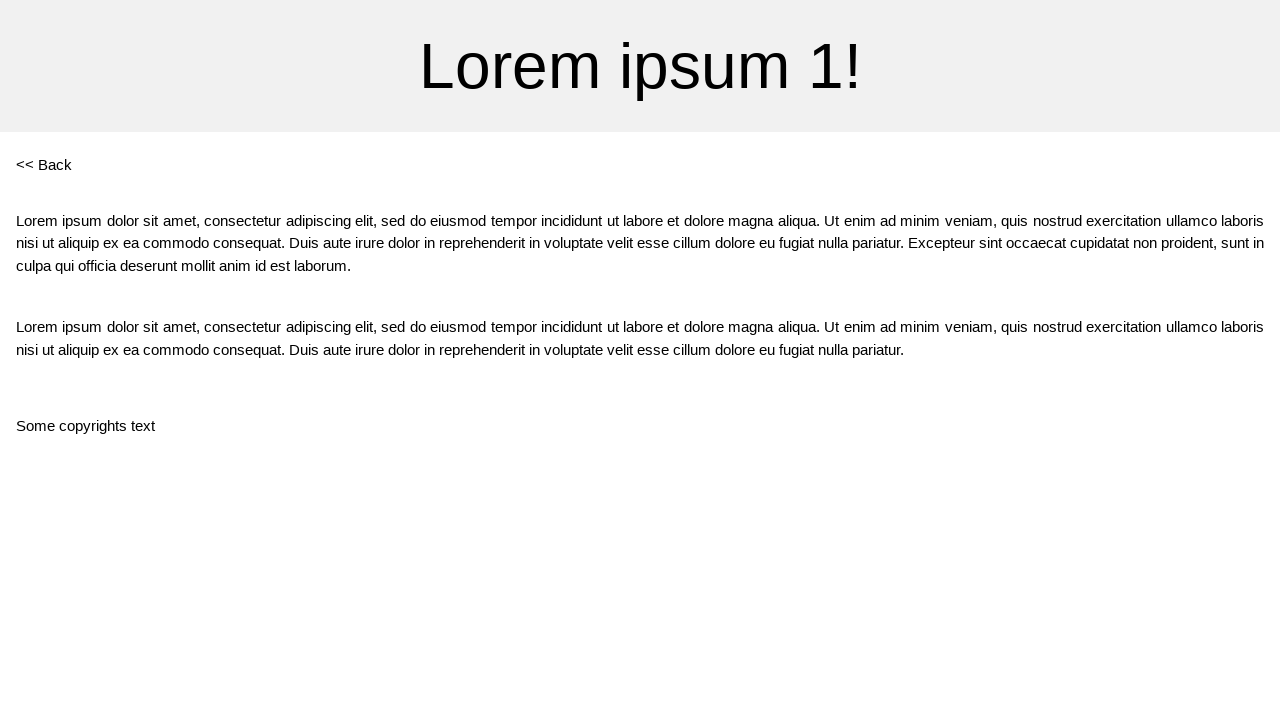

Navigated to po1 page
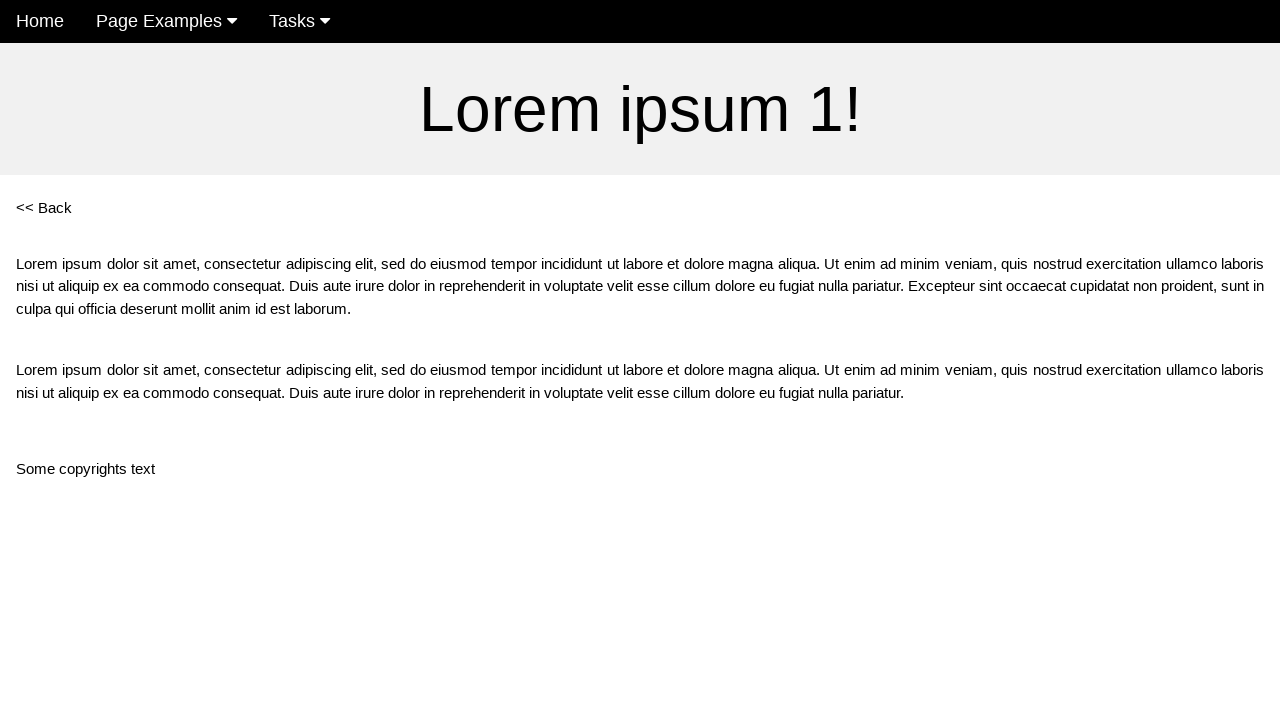

Clicked browser back button
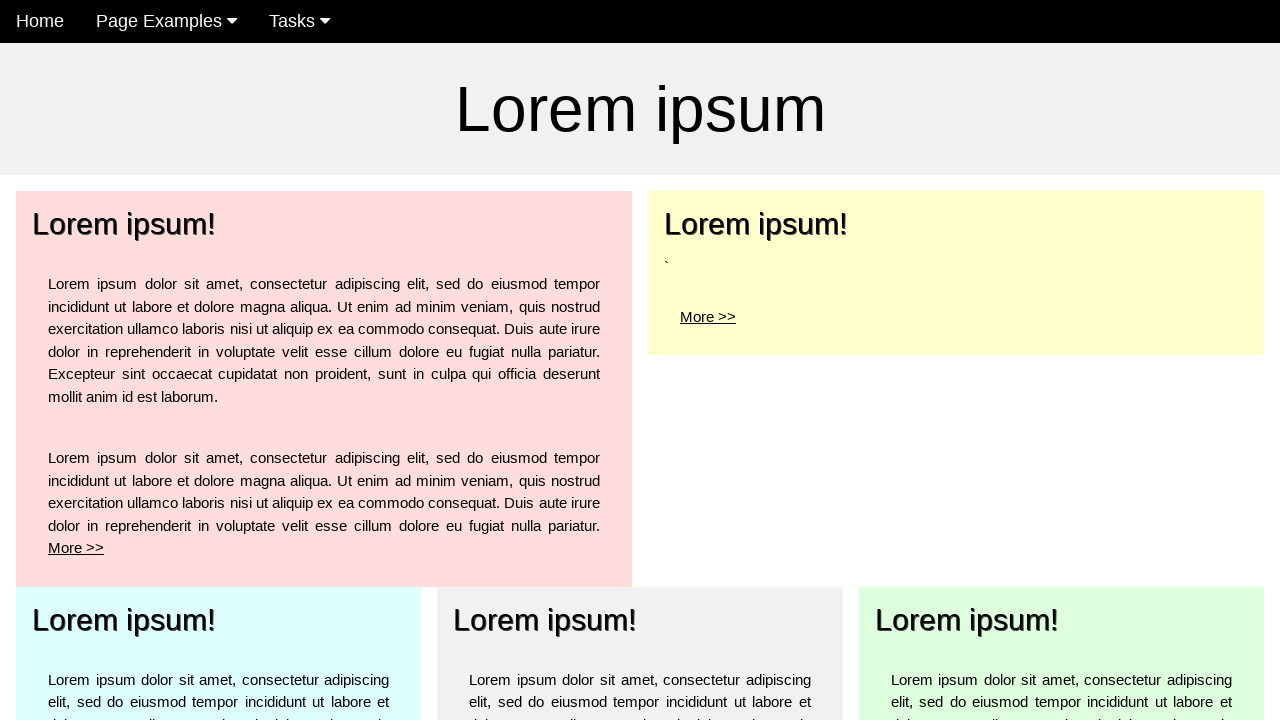

Navigated back to po page
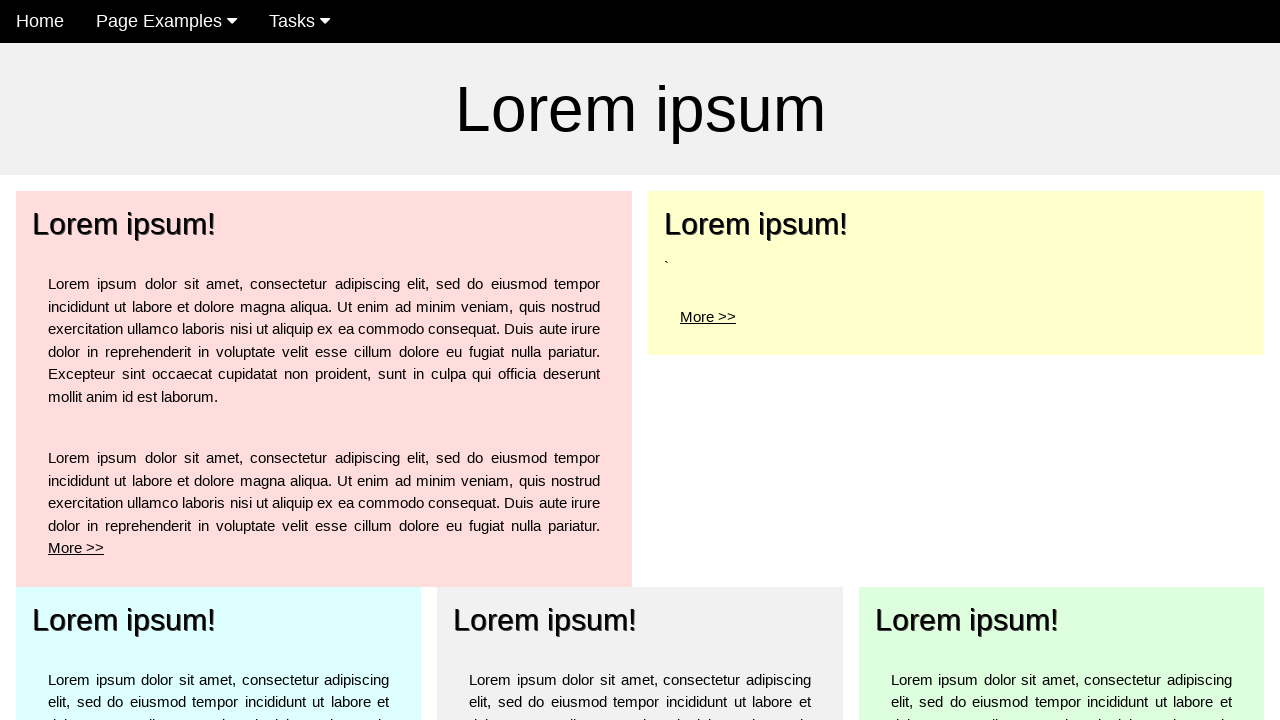

Clicked browser forward button
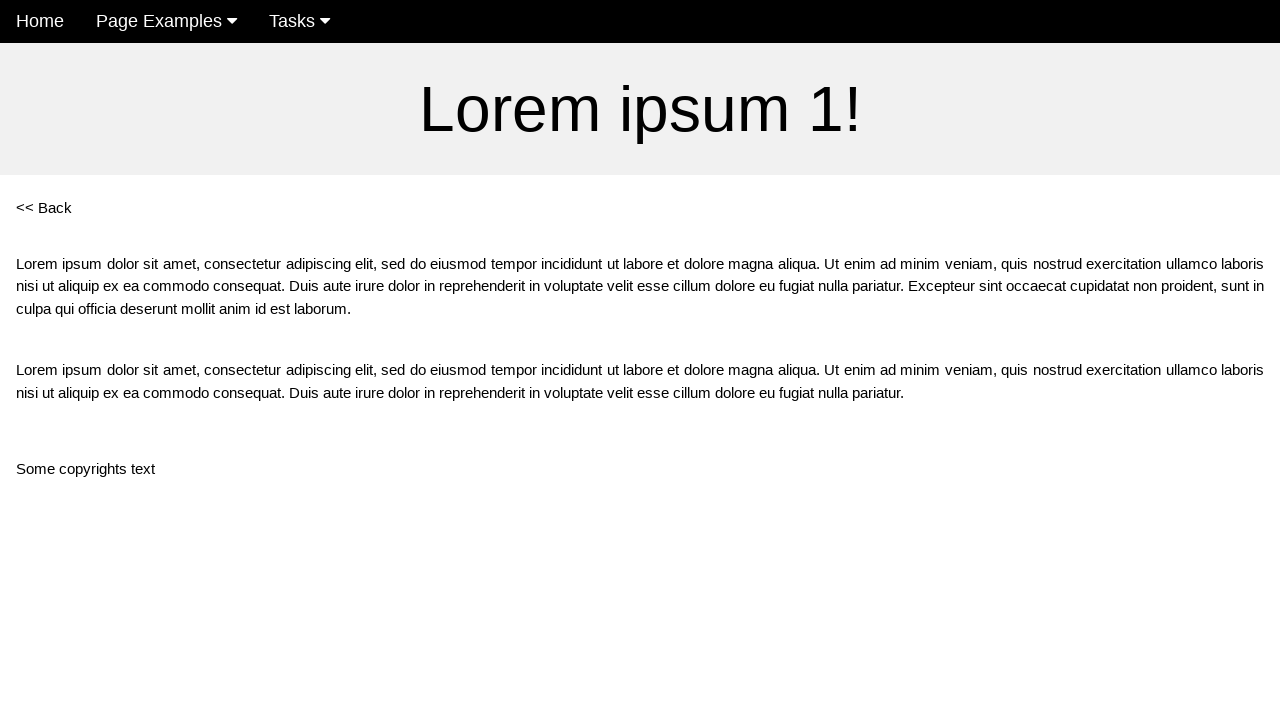

Verified forward navigation to po1 page succeeded
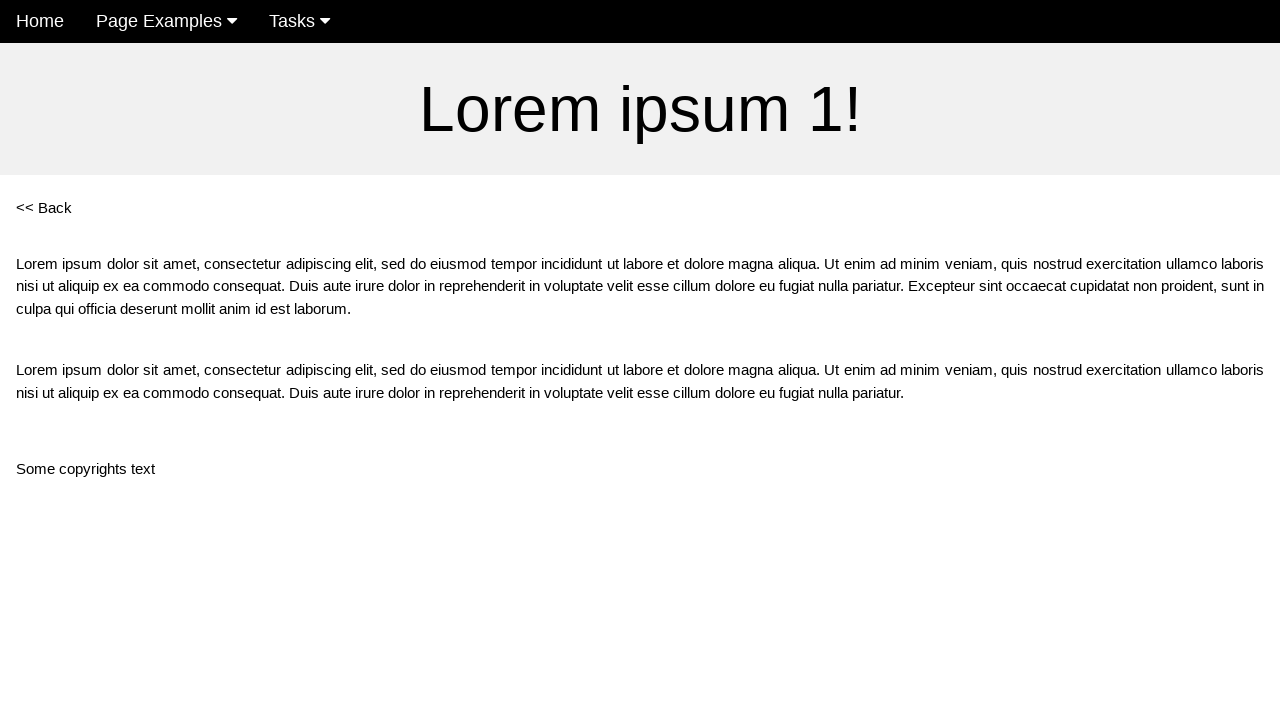

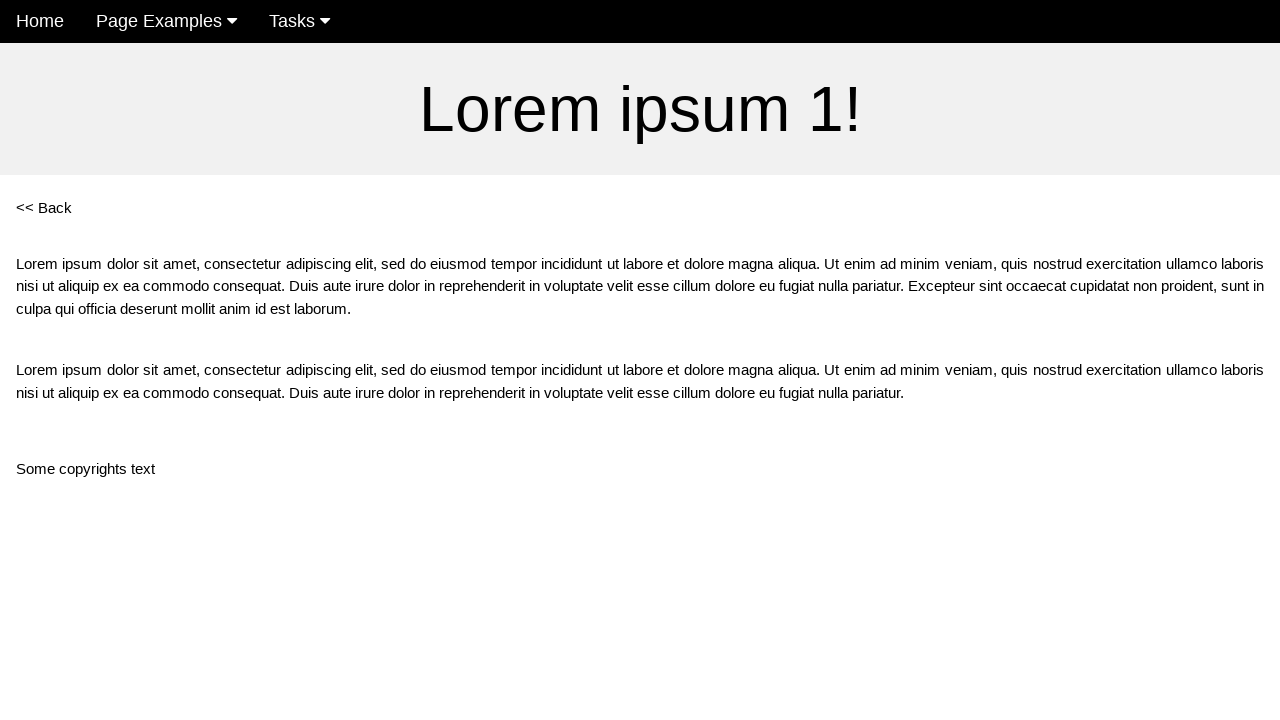